Tests navigation to Html Elements page and locates items in an unordered list using chained locators

Starting URL: https://techglobal-training.com/frontend

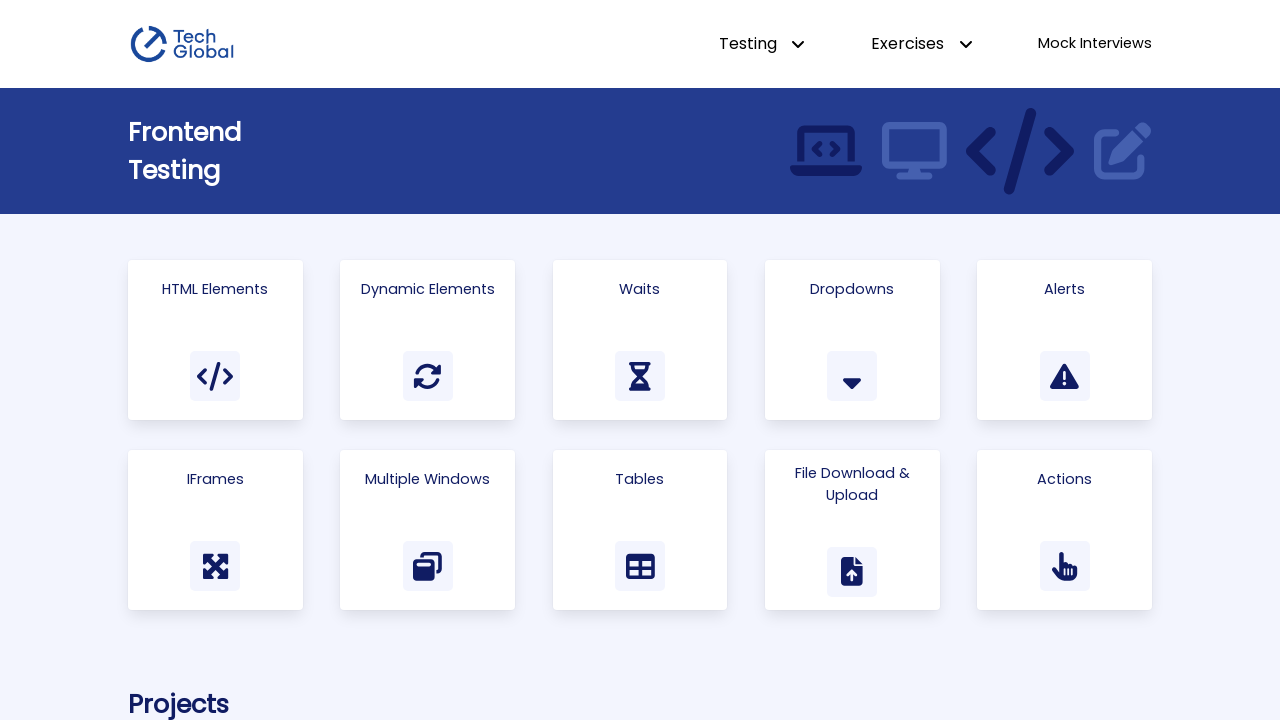

Clicked on Html Elements link at (215, 340) on a:has-text("Html Elements")
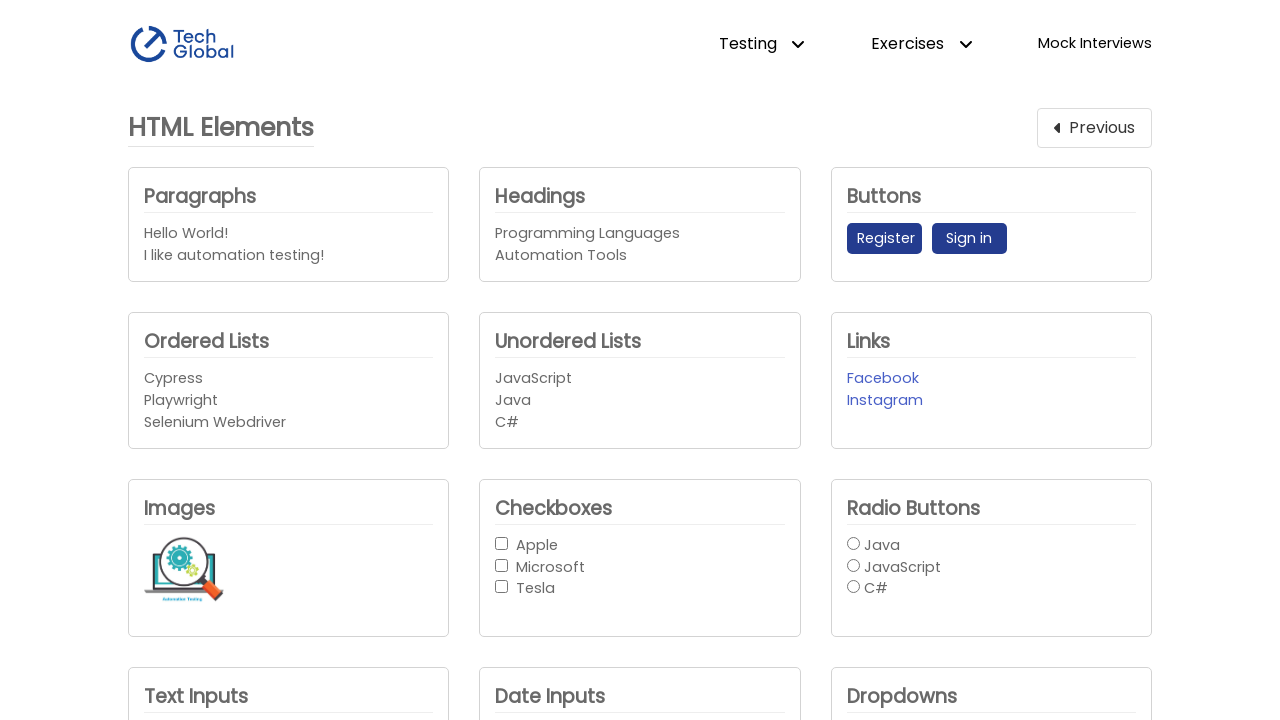

Unordered list loaded and became visible
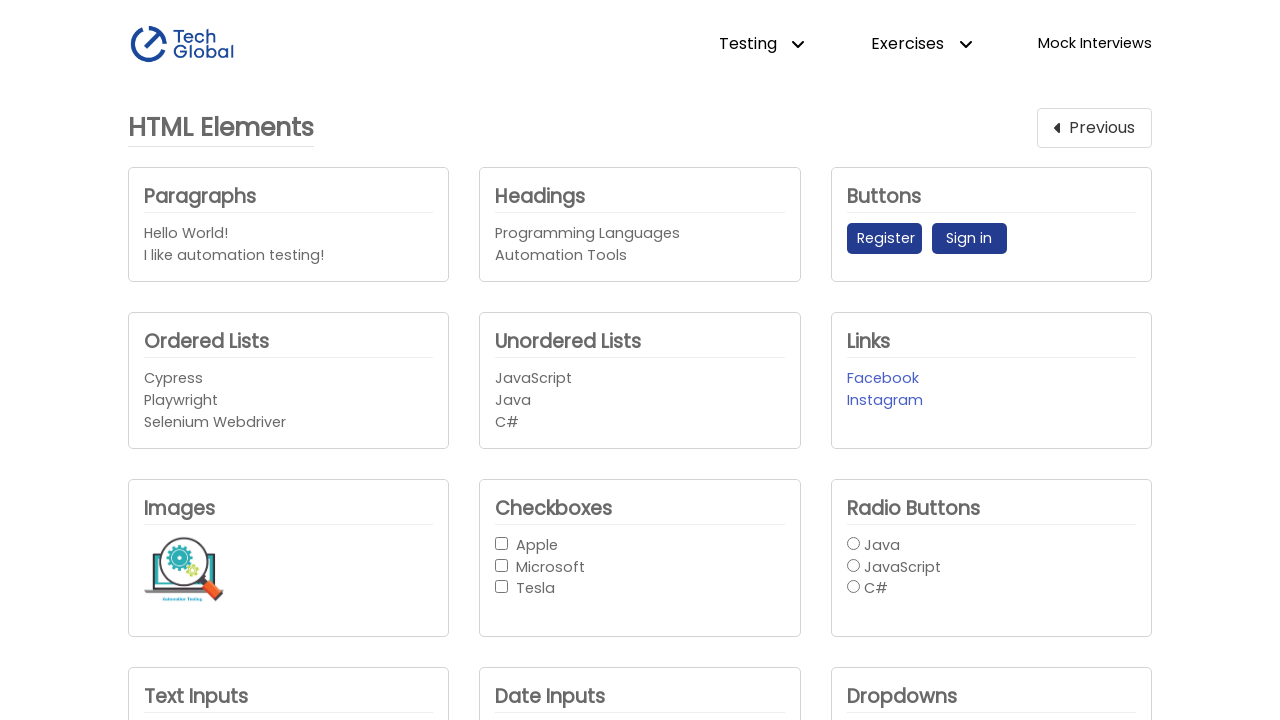

Located JavaScript item in unordered list using chained locators
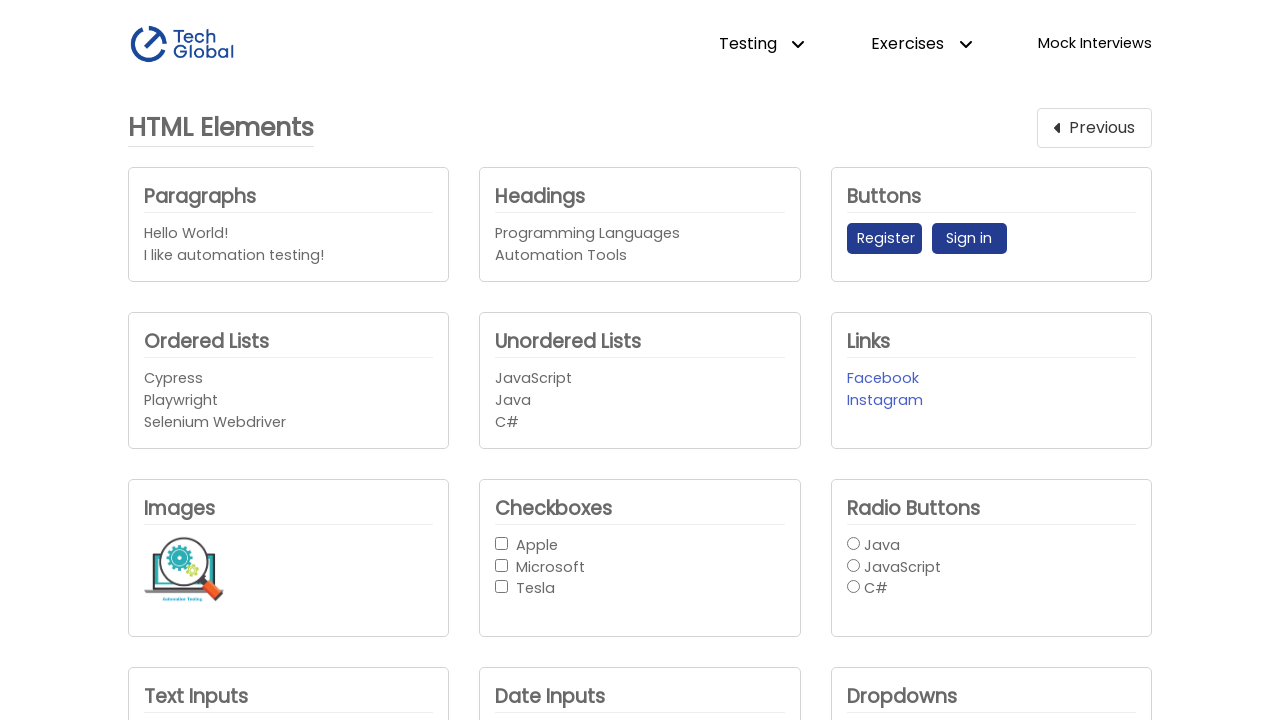

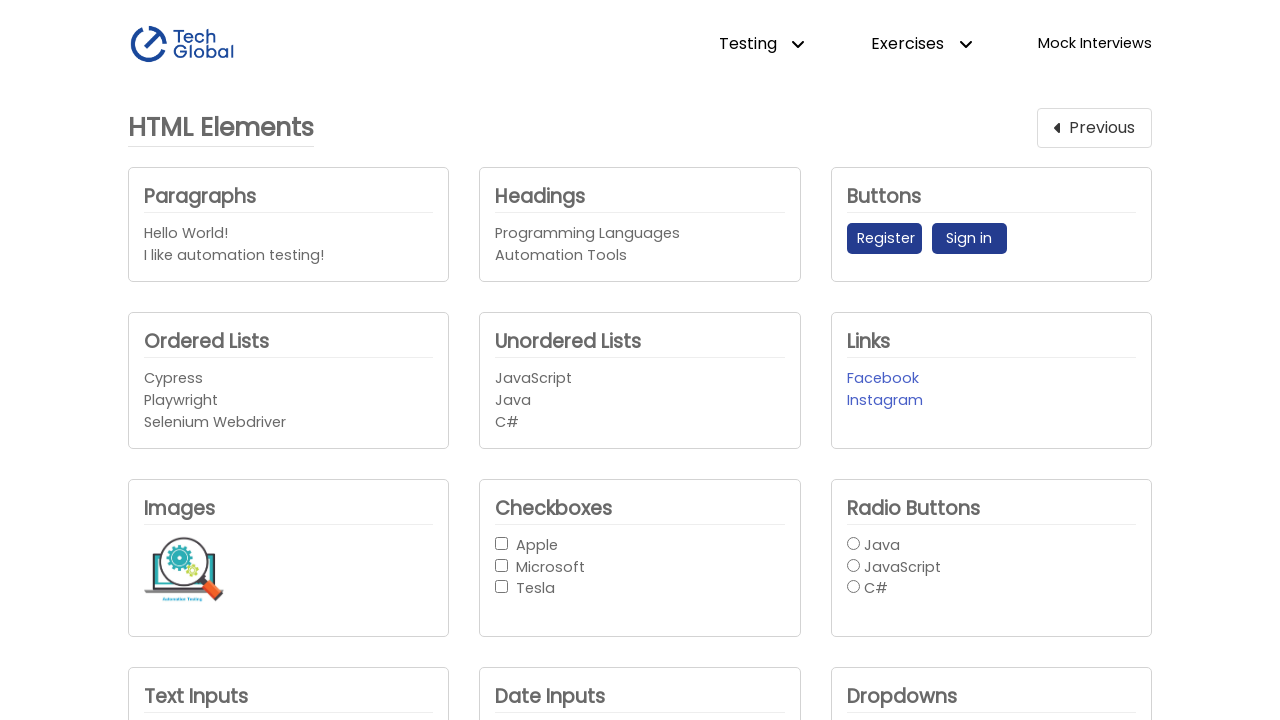